Tests double-click functionality on W3Schools tryit editor by entering text in a field, double-clicking a copy button, and verifying the text is copied to another field

Starting URL: https://www.w3schools.com/tags/tryit.asp?filename=tryhtml5_ev_ondblclick3

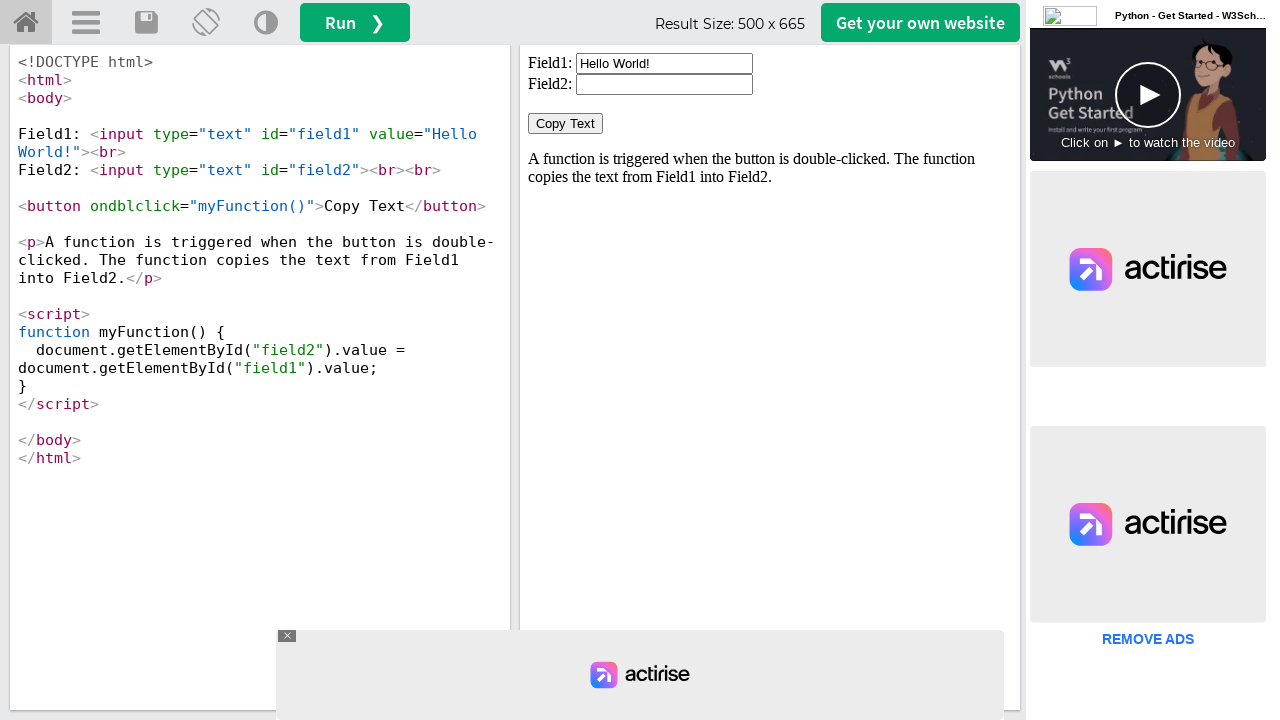

Located iframe element with ID 'iframeResult'
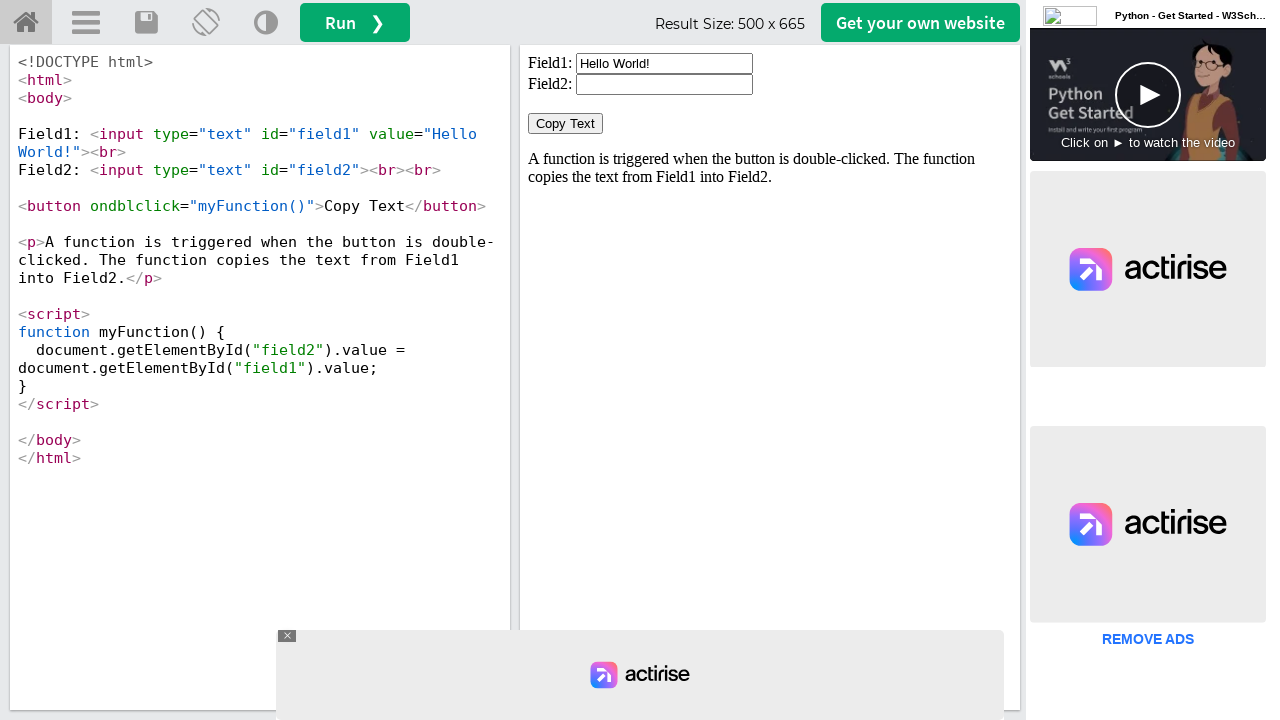

Cleared the first input field (field1) on iframe#iframeResult >> internal:control=enter-frame >> input#field1
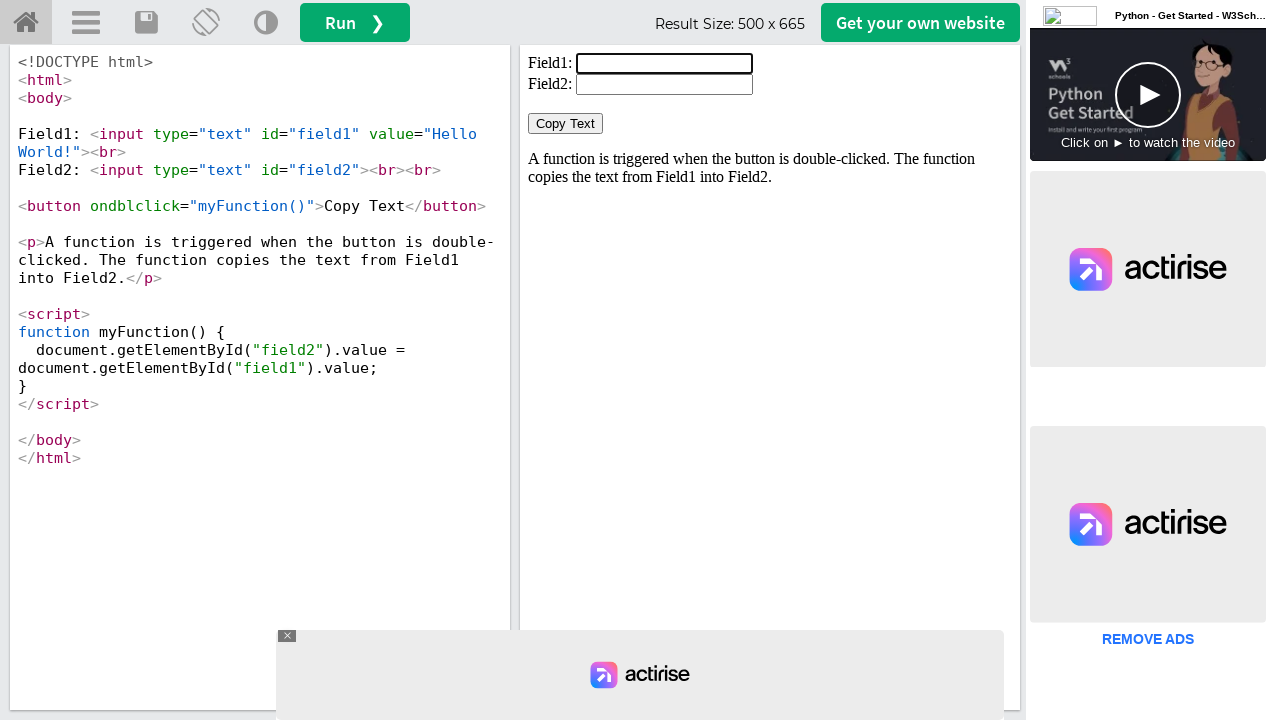

Filled field1 with text 'Hello Dhana' on iframe#iframeResult >> internal:control=enter-frame >> input#field1
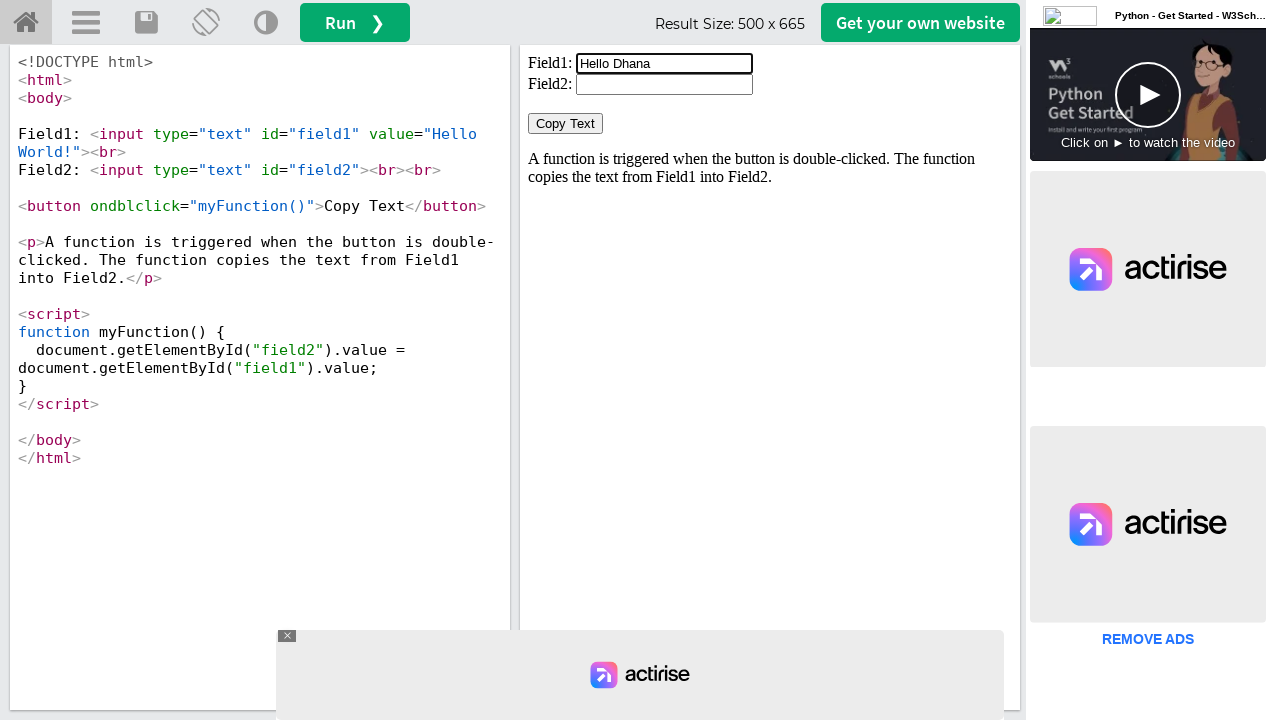

Double-clicked the 'Copy Text' button at (566, 124) on iframe#iframeResult >> internal:control=enter-frame >> button:has-text('Copy Tex
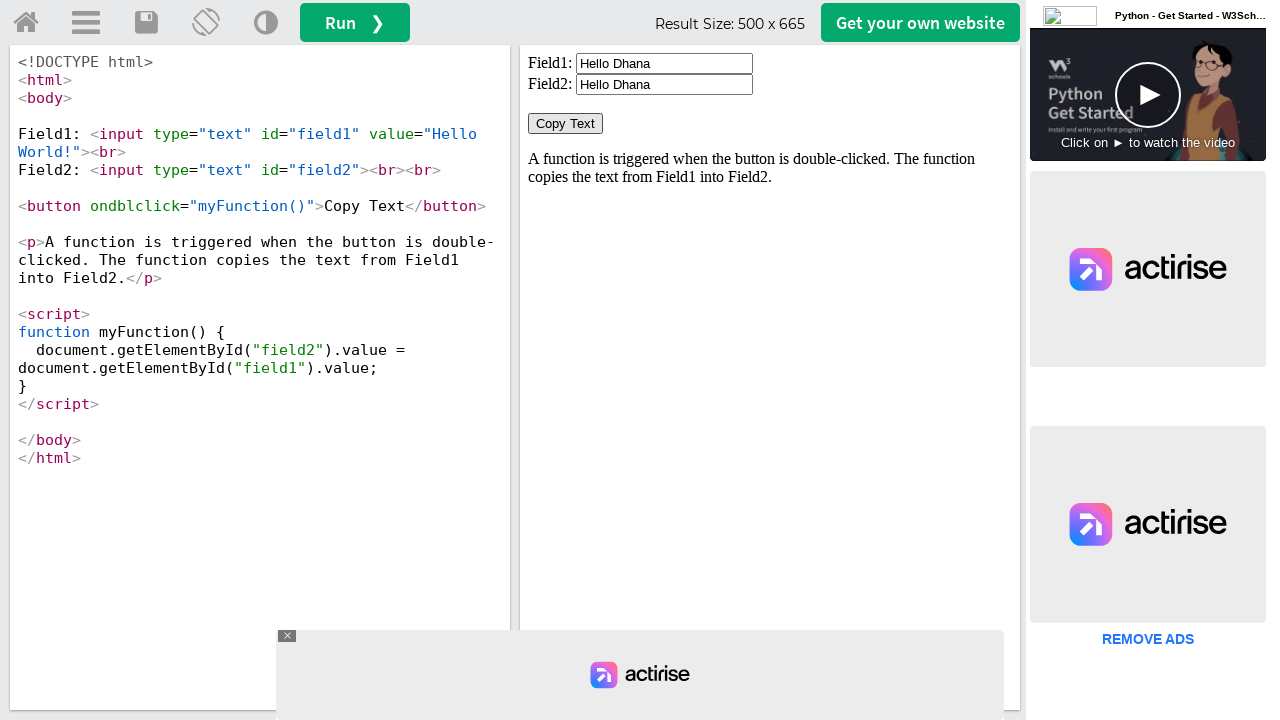

Retrieved value from field2 to verify copy operation
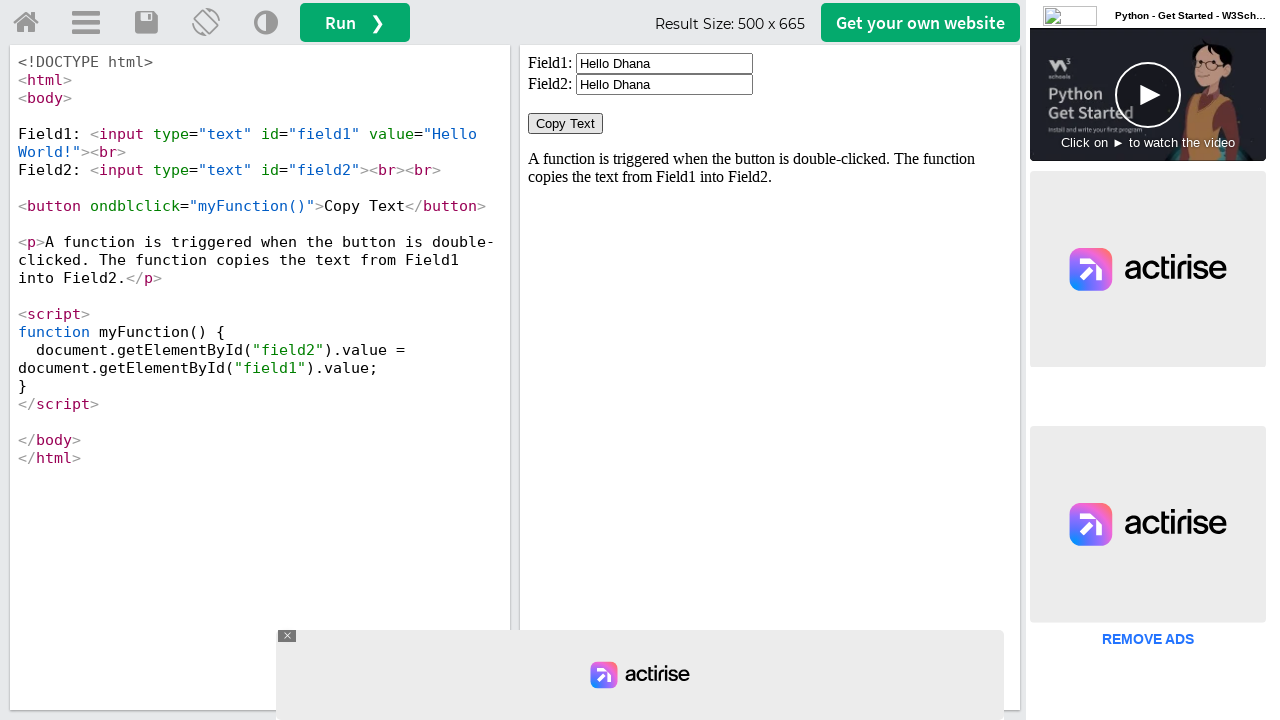

Verified that field2 contains the copied text 'Hello Dhana'
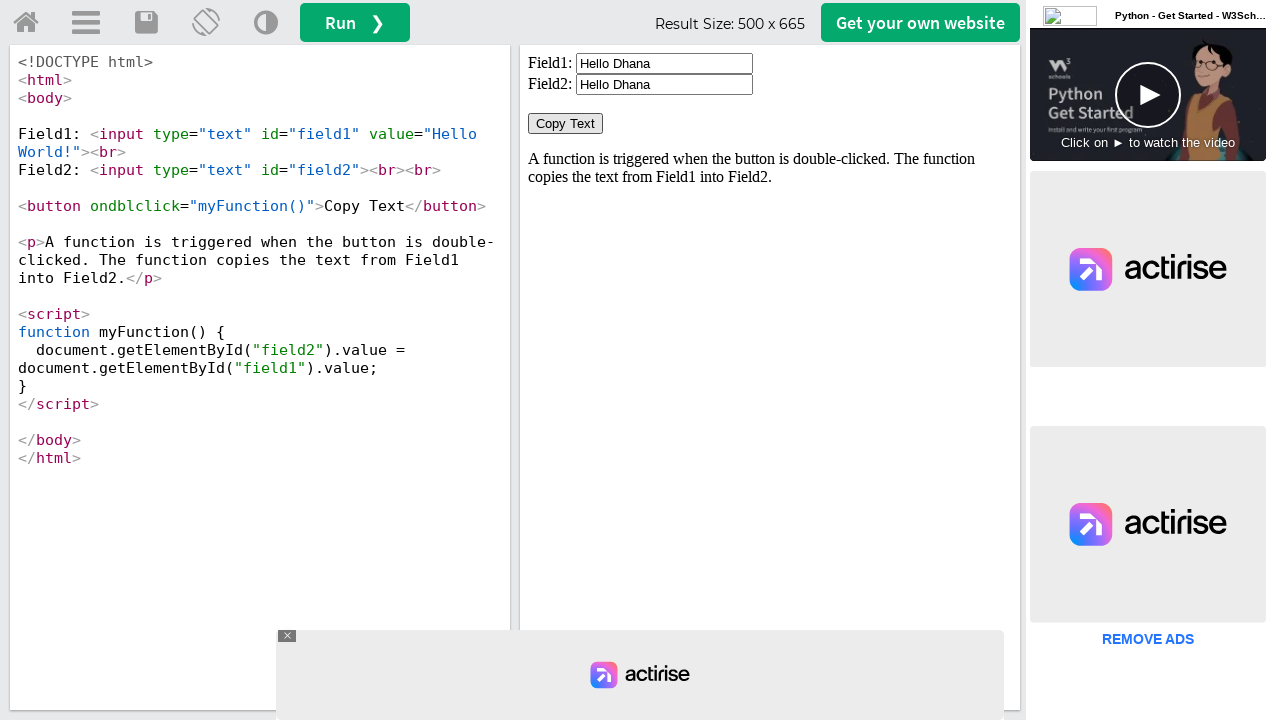

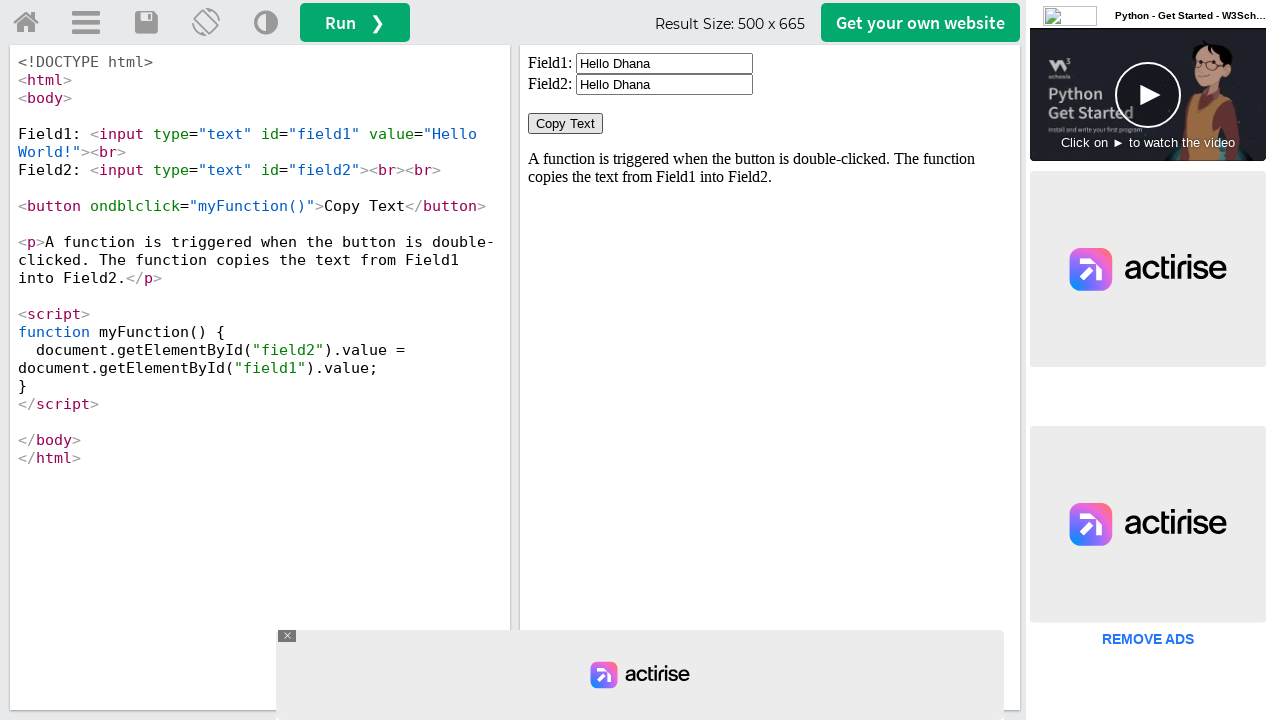